Tests that clicking the Due column header sorts the numeric values in ascending order by clicking the 4th column header and verifying the data order.

Starting URL: http://the-internet.herokuapp.com/tables

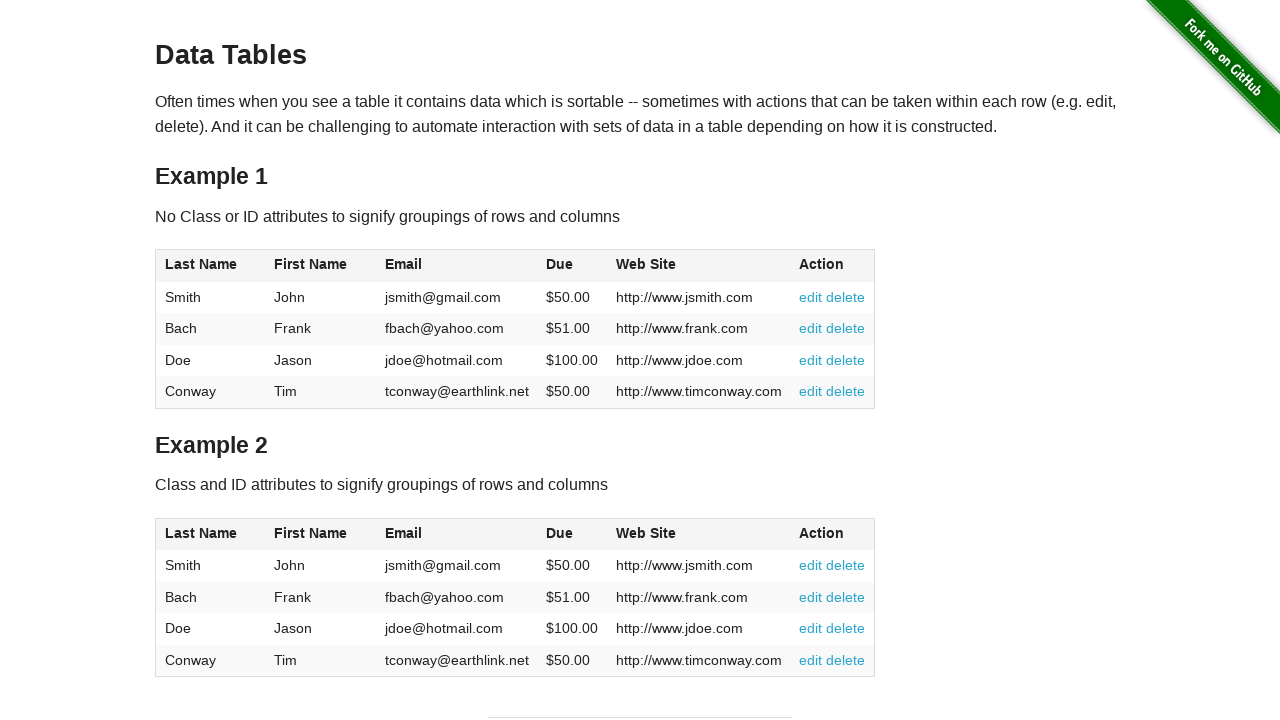

Clicked the Due column header (4th column) to sort in ascending order at (572, 266) on #table1 thead tr th:nth-of-type(4)
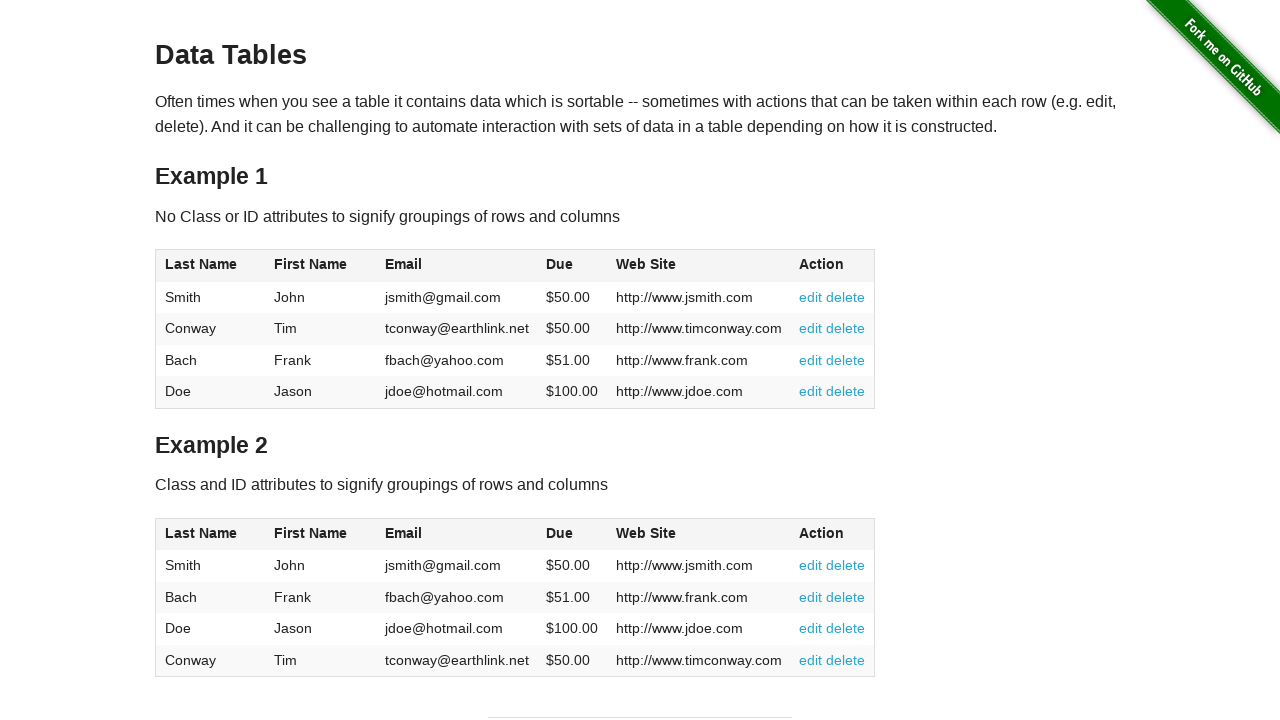

Table loaded and Due column data is visible, sorting applied
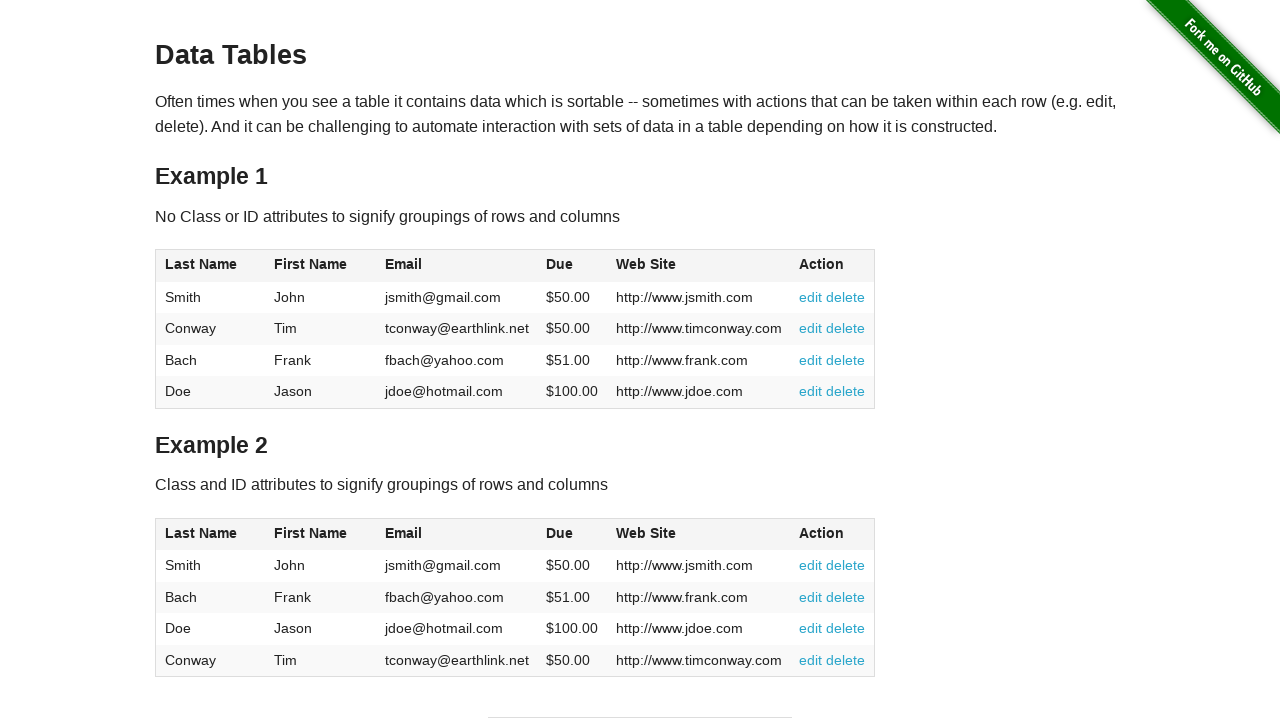

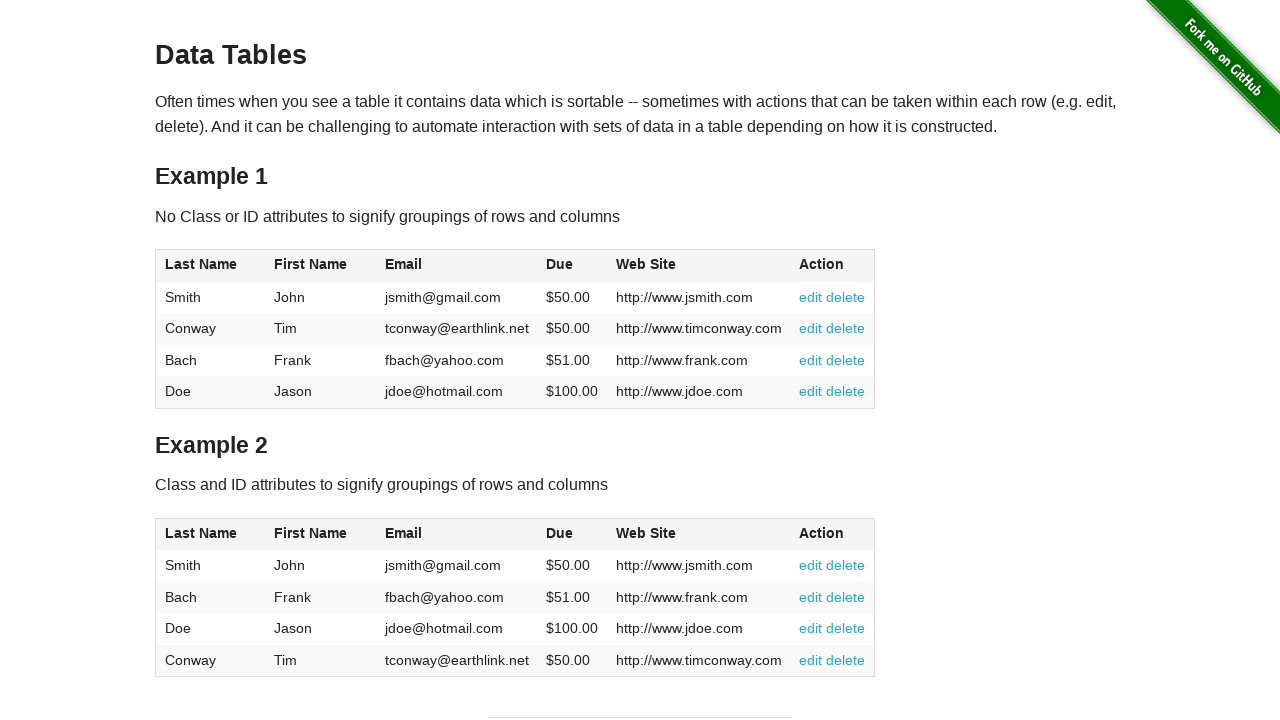